Navigates to the OpenCart demo e-commerce site and verifies the page loads by checking the title is accessible

Starting URL: https://naveenautomationlabs.com/opencart/

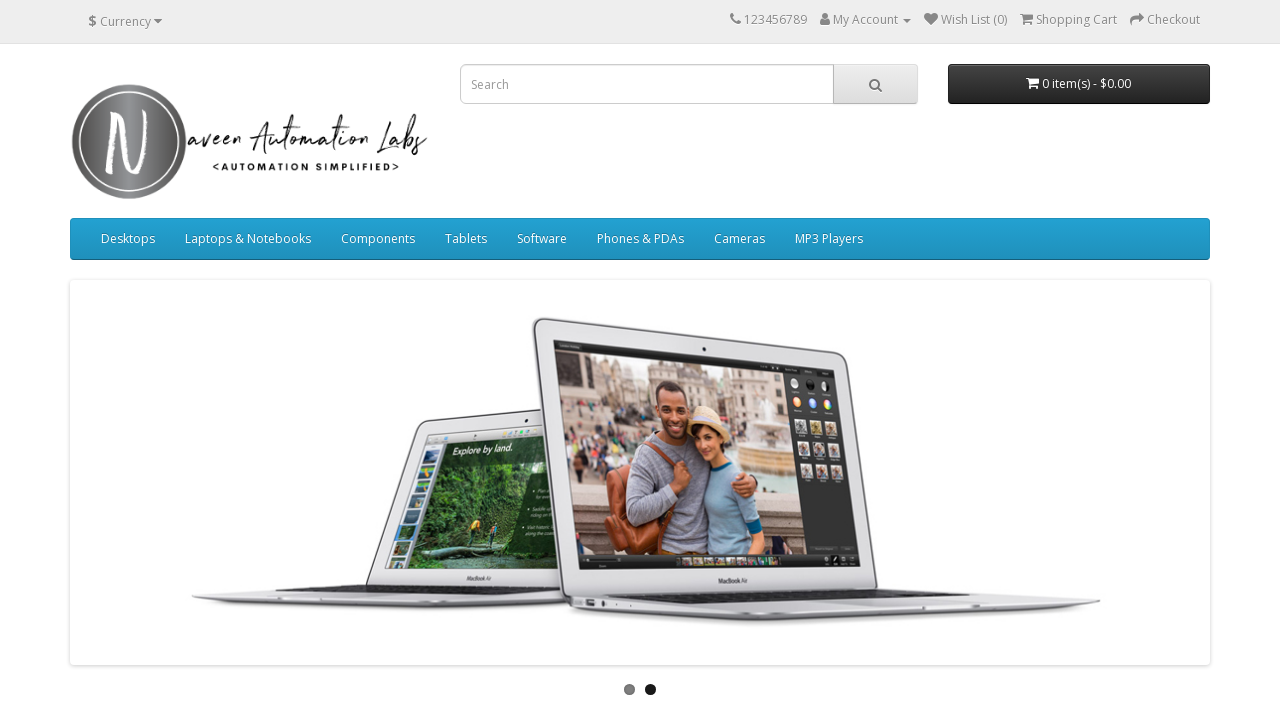

Waited for page to reach domcontentloaded state
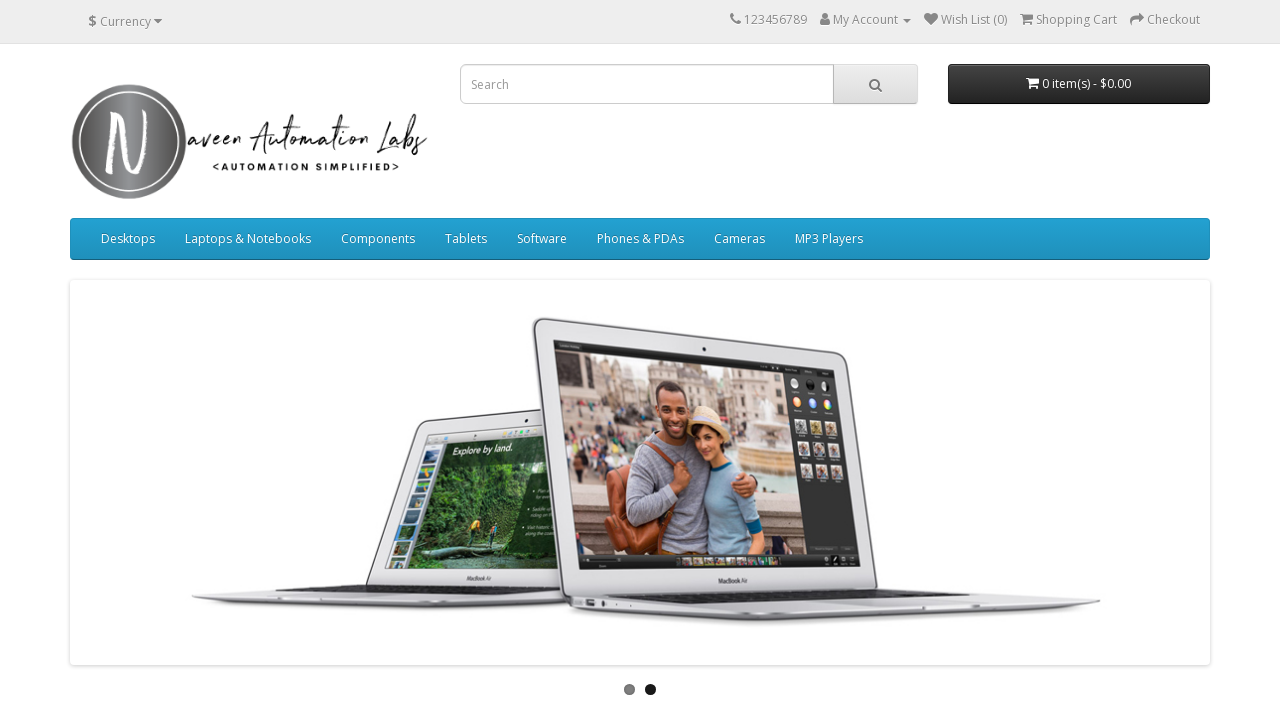

Retrieved page title: Your Store
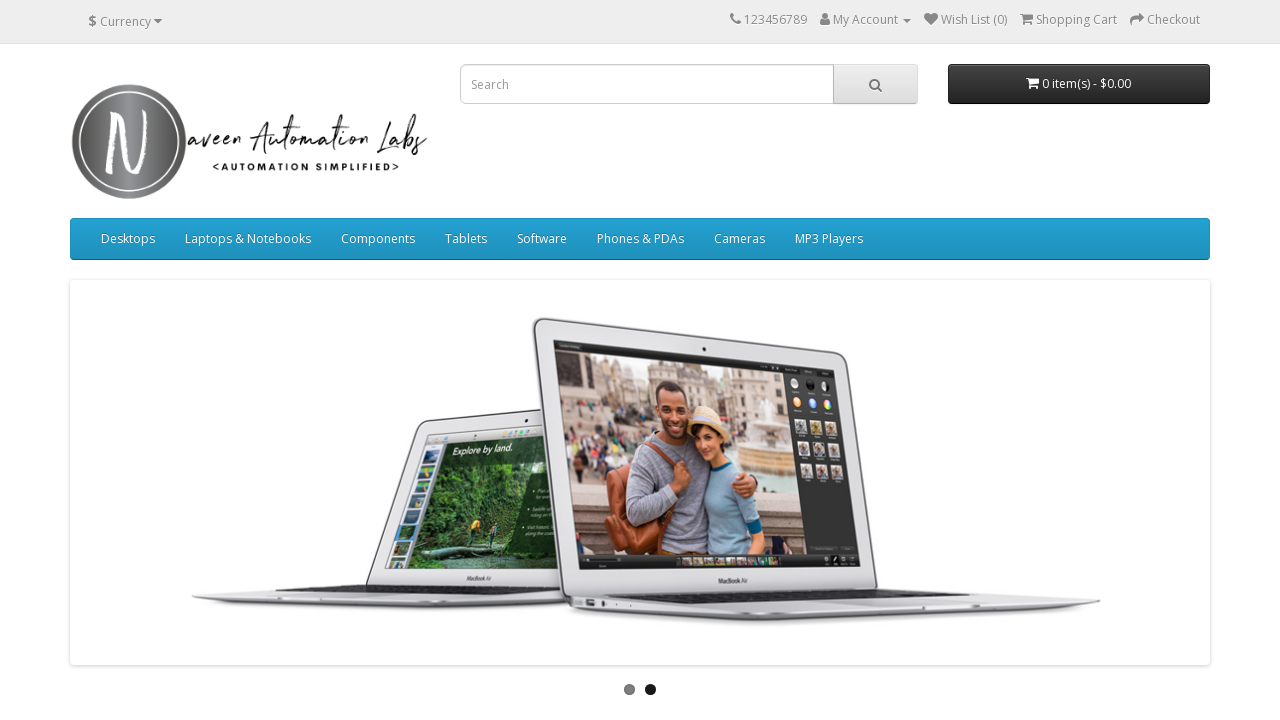

Printed page title to console
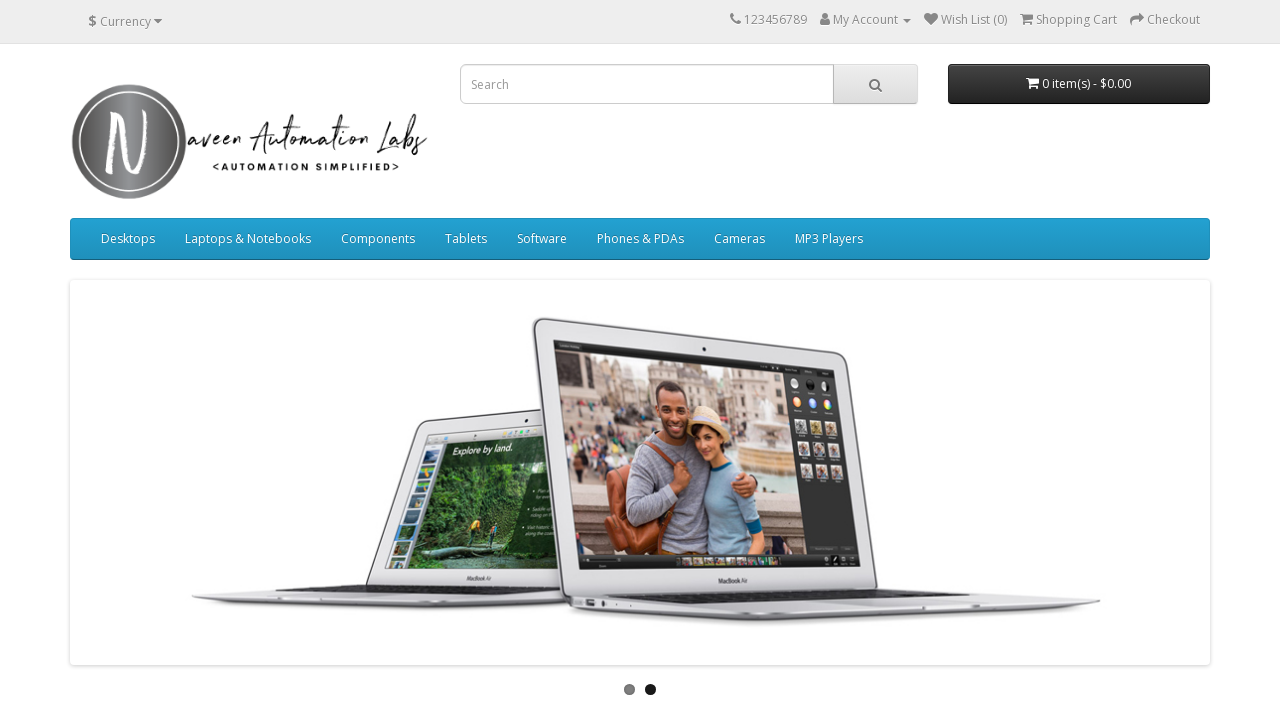

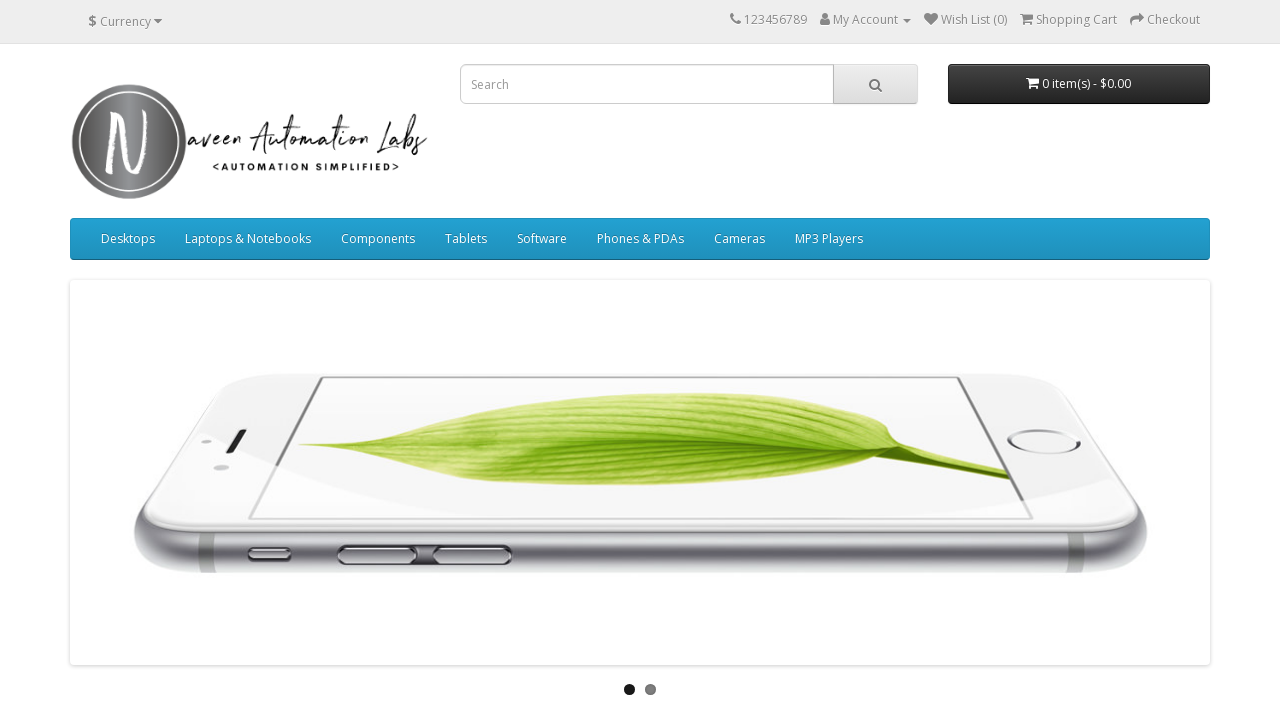